Fills out a franchise application form with personal details including name, email, age, location, education, and financial information, then submits the application.

Starting URL: https://shivaconceptsolution.com/franchise

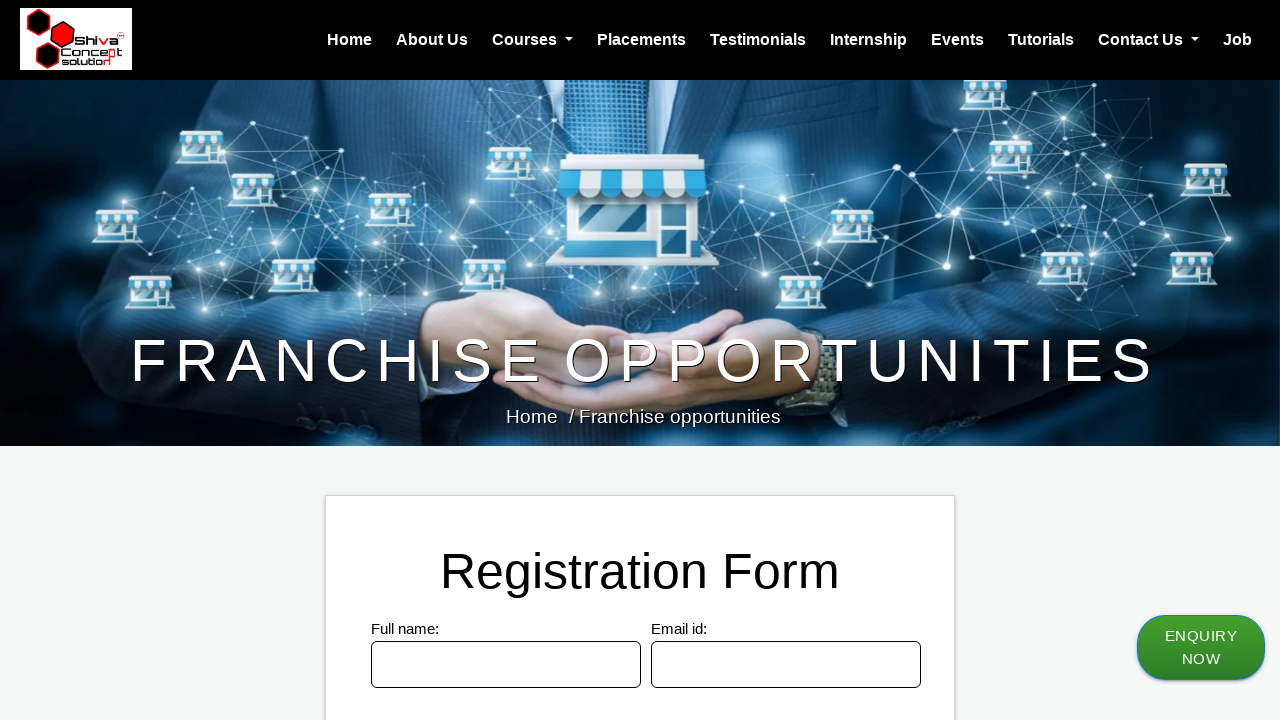

Filled name field with 'Priya Patel' on input[name='name']
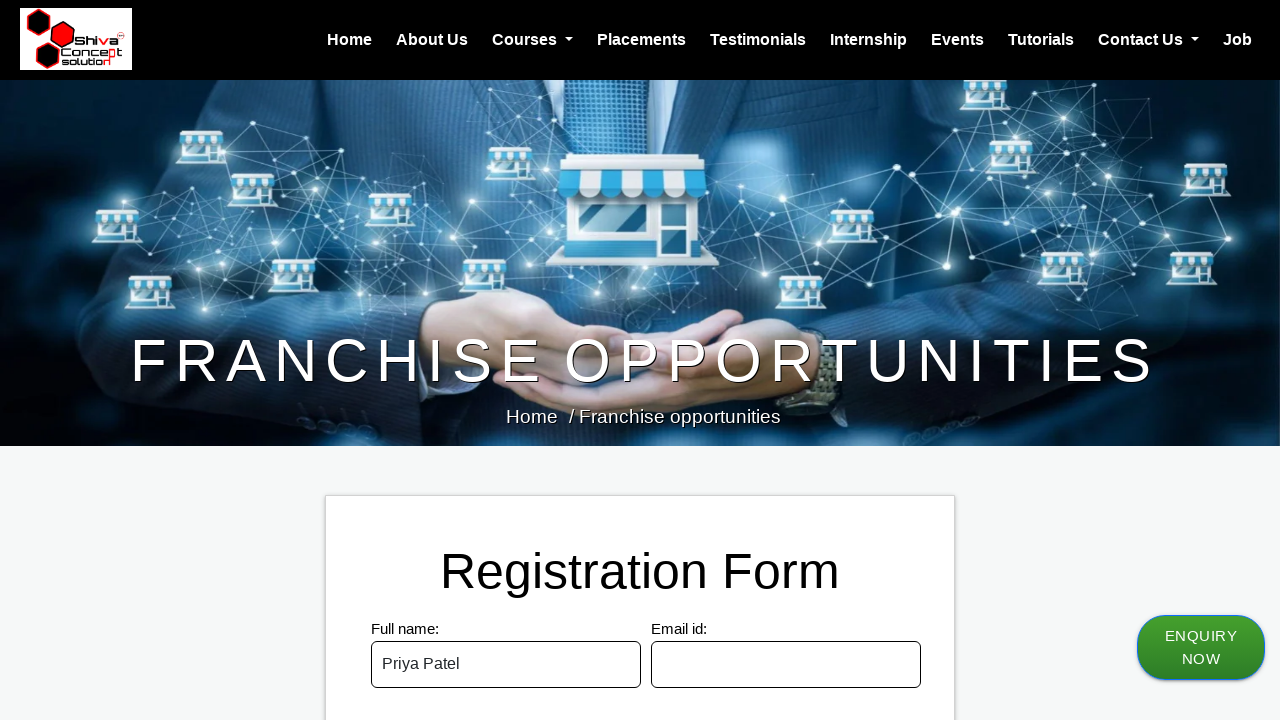

Filled email field with 'priya.patel2024@gmail.com' on input[name='email']
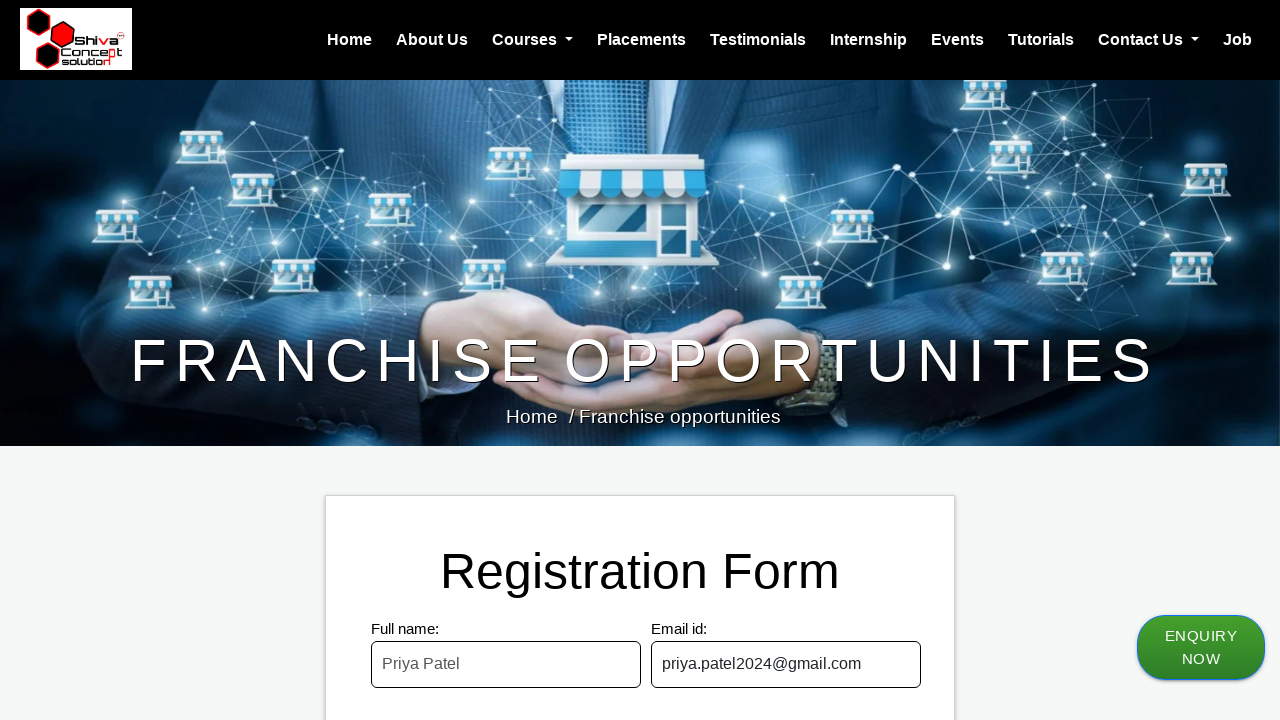

Filled age field with '32' on input[name='age']
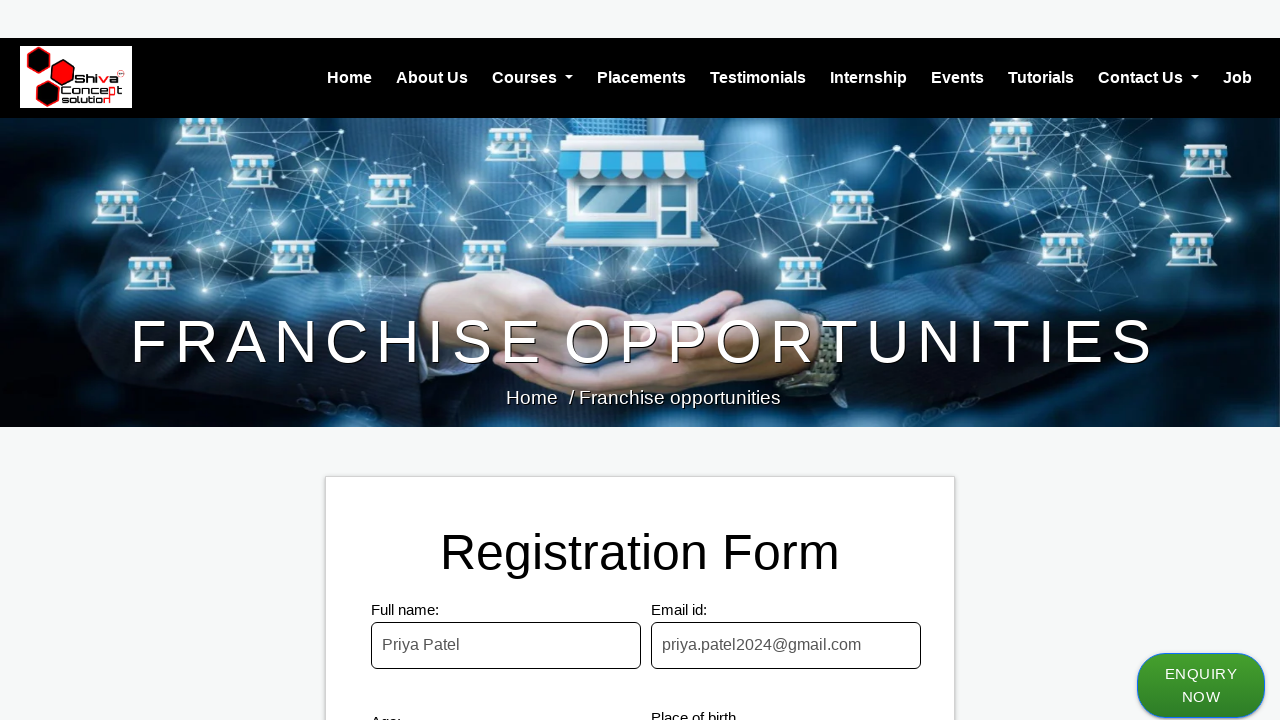

Filled place field with 'Mumbai' on input[name='place']
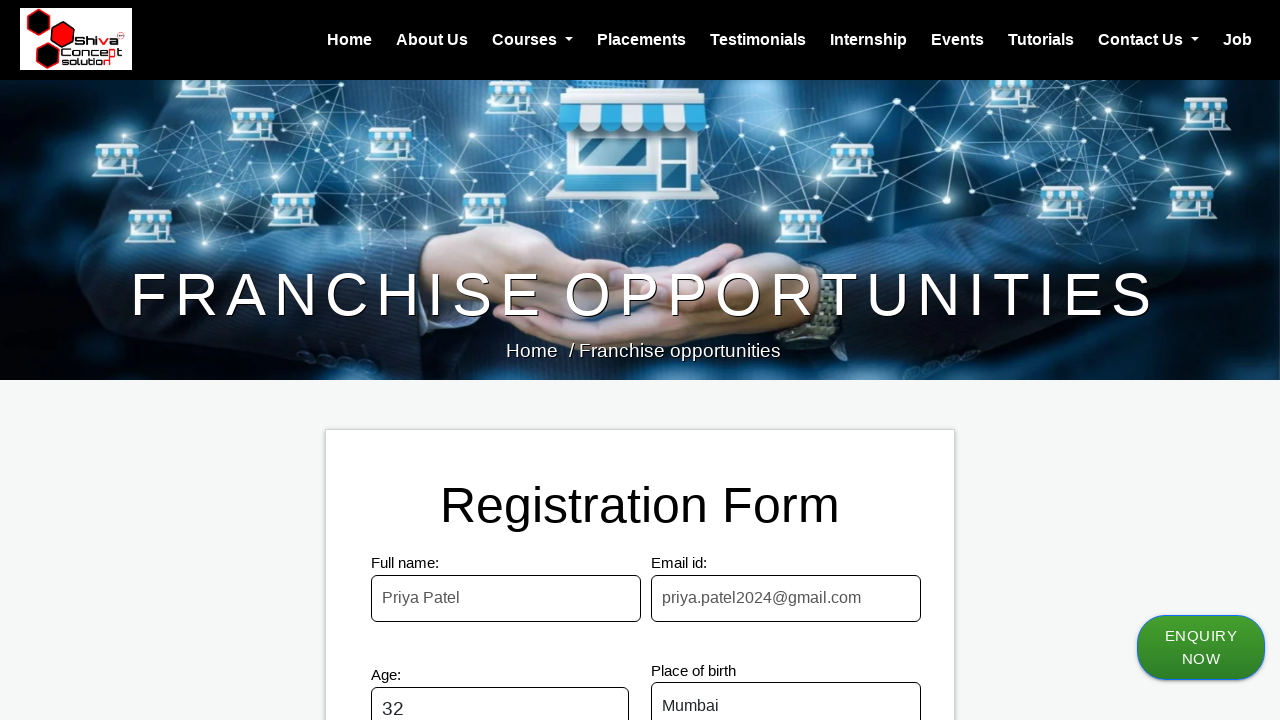

Filled mobile field with '9123456789' on input[name='mobile']
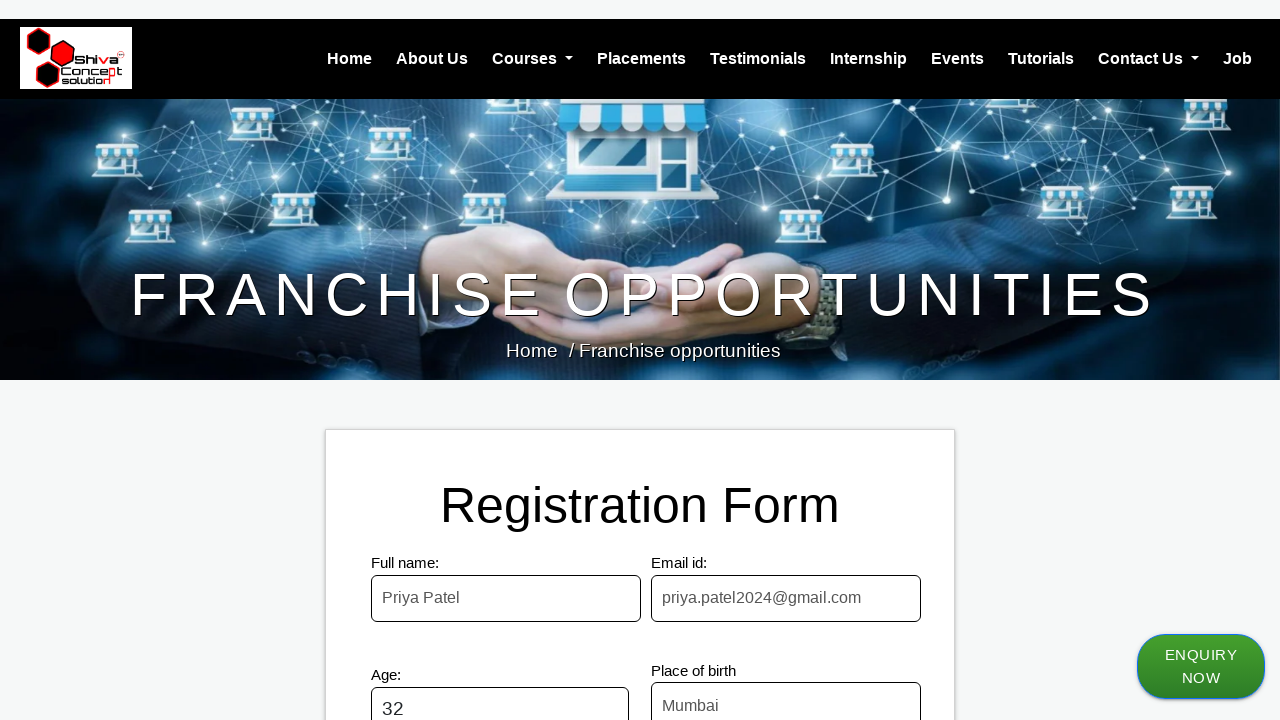

Filled education field with 'Master of Business Administration' on input[name='education']
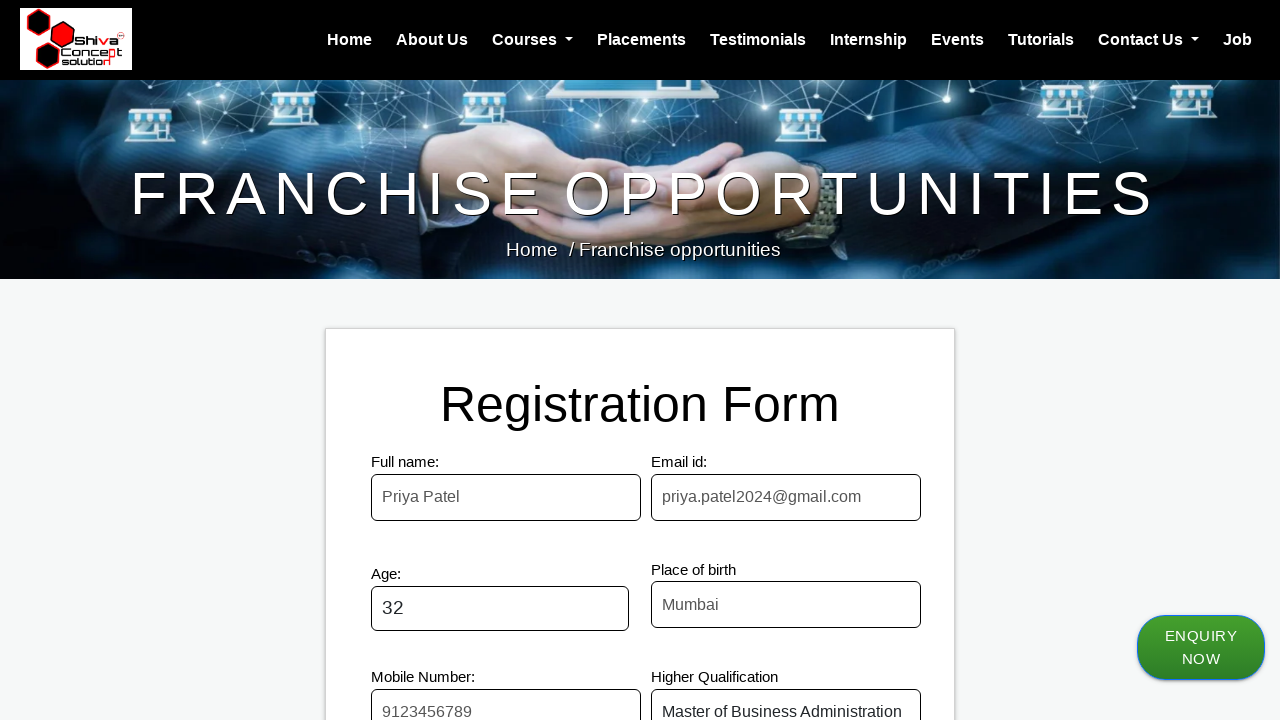

Filled city field with 'Mumbai' on input[name='city']
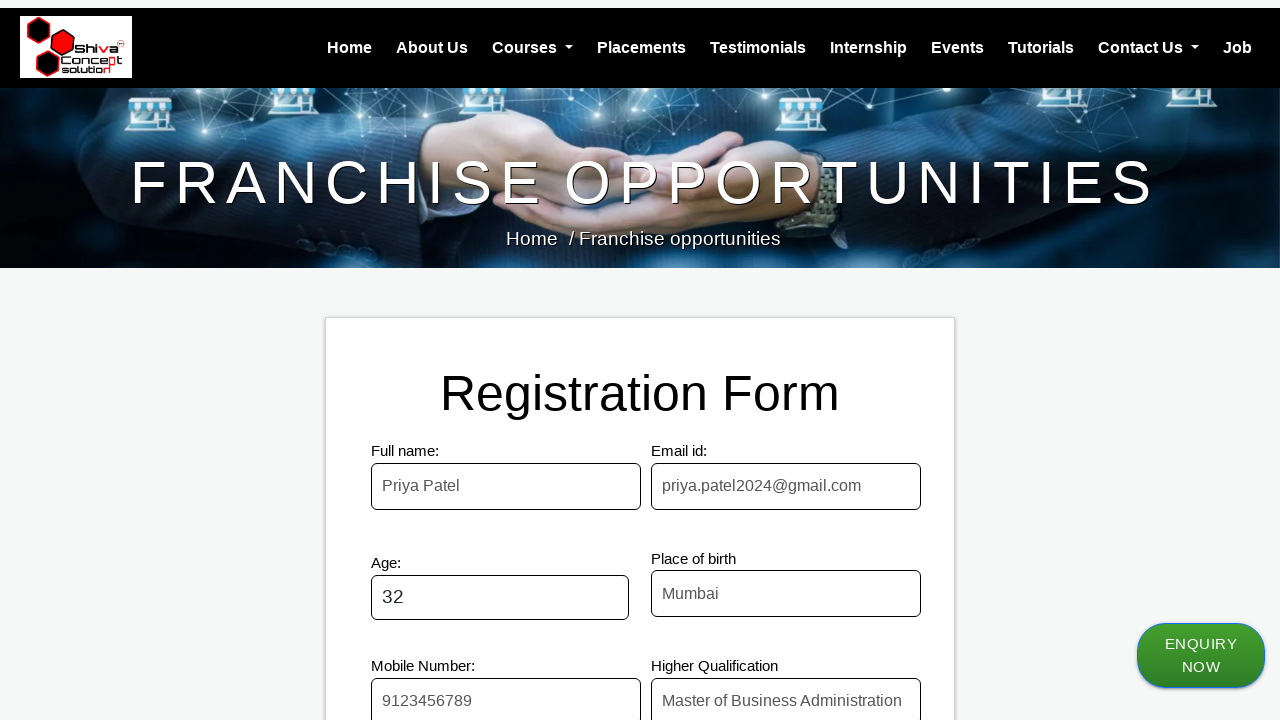

Clicked occupation field at (658, 714) on input[name='occupation']
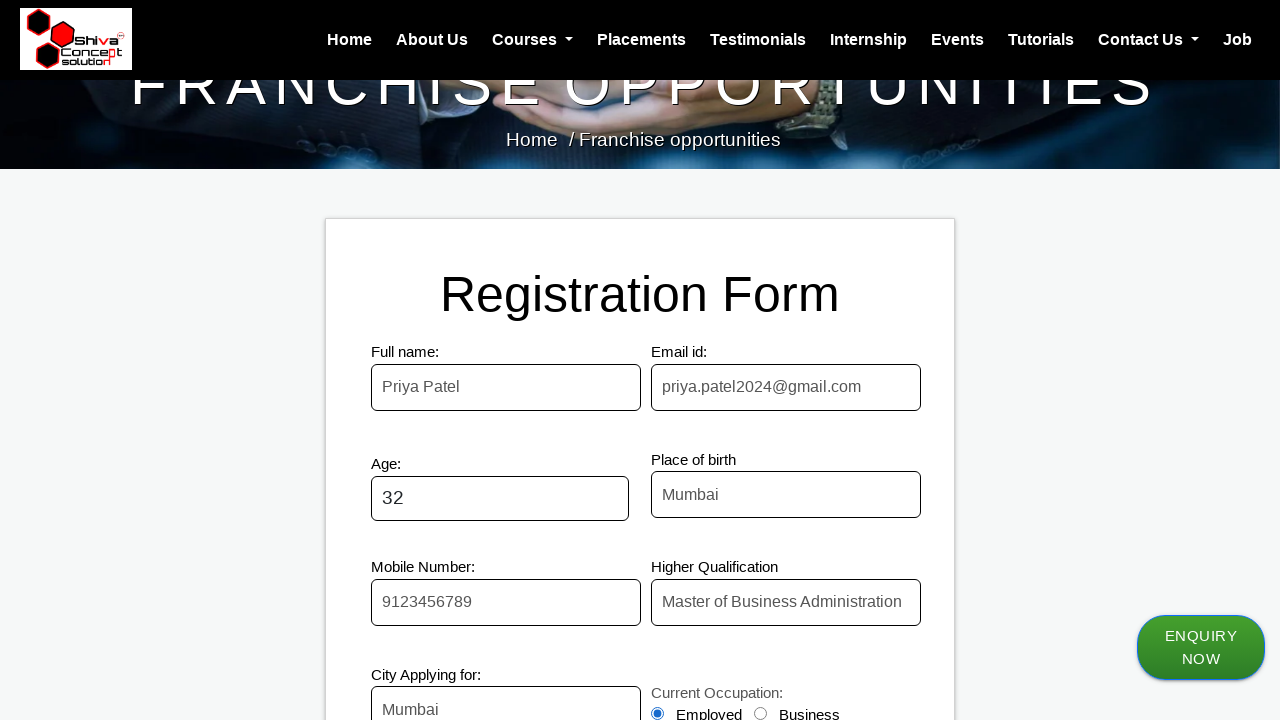

Filled total field with '92' on input[name='total']
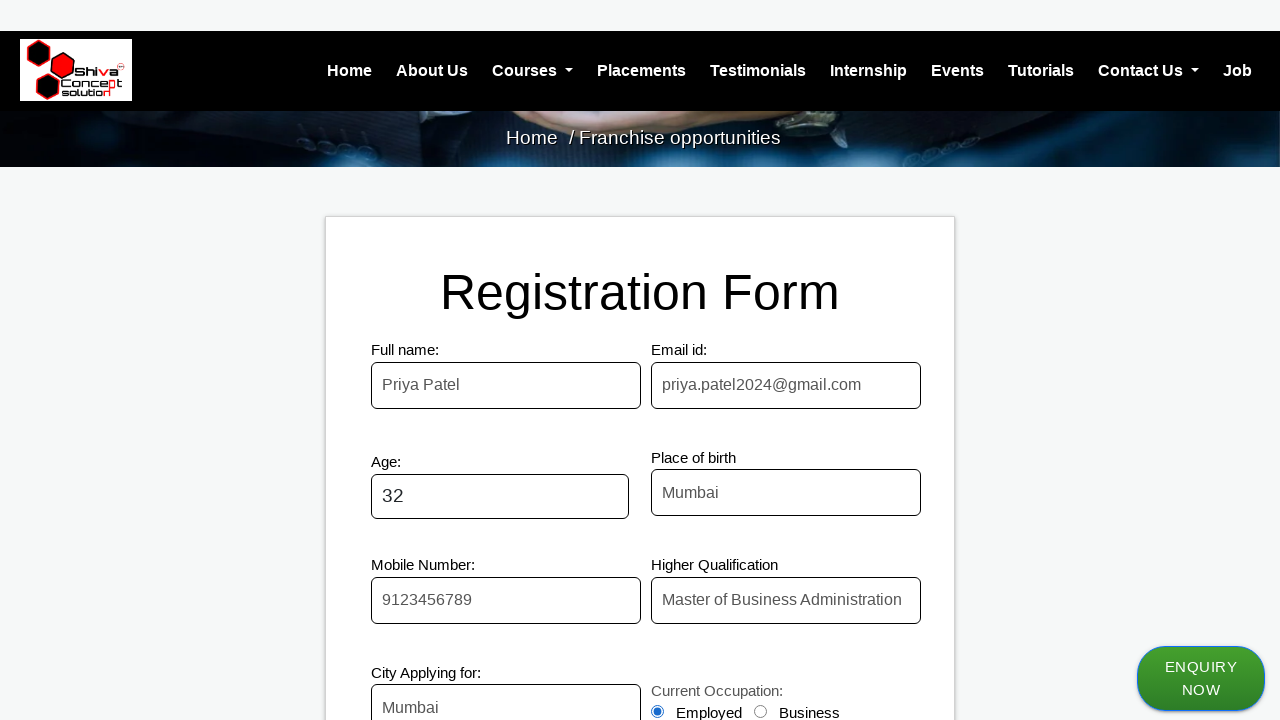

Filled approx field with '15000' on input[name='approx']
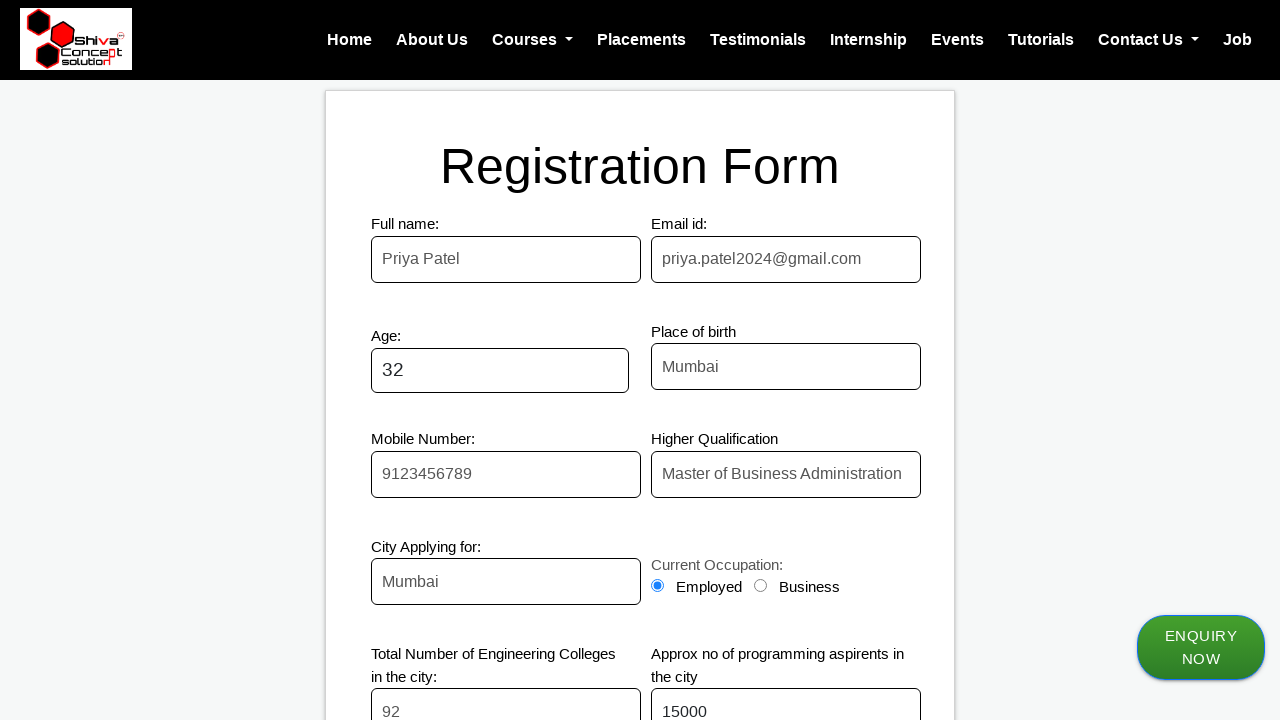

Filled invest field with '5000000' on input[name='invest']
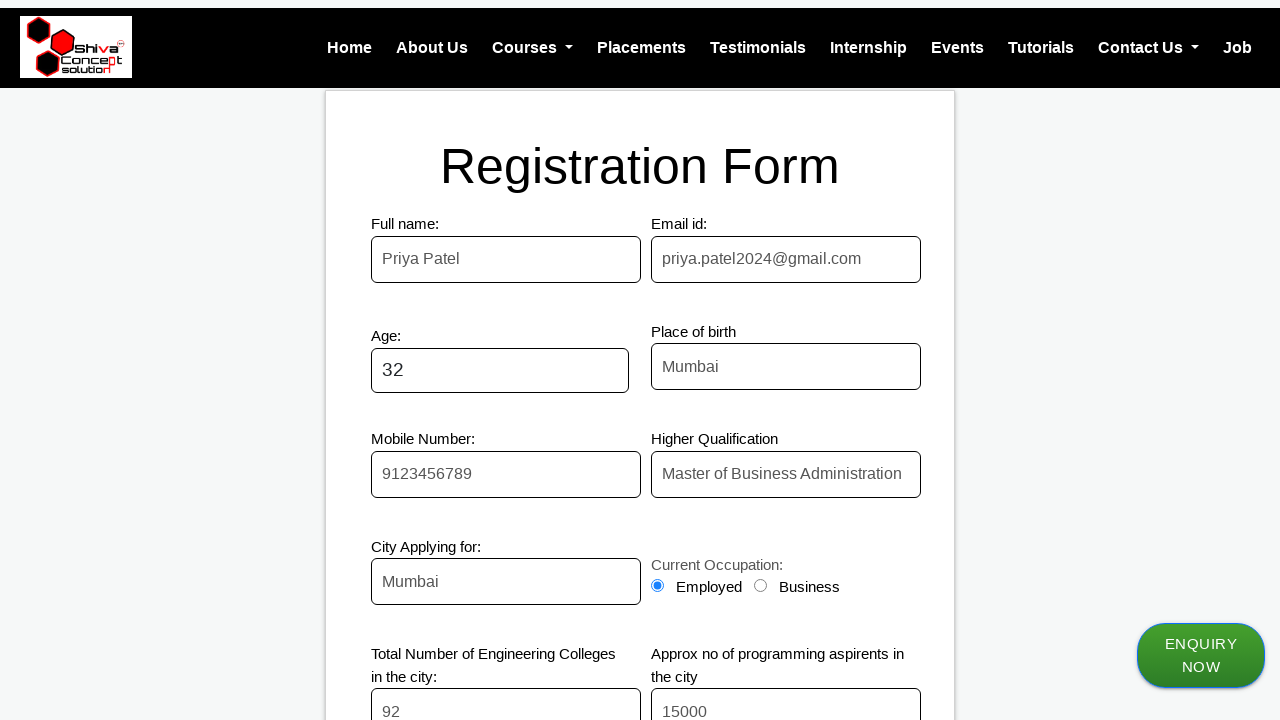

Filled annual field with '1200000' on input[name='annual']
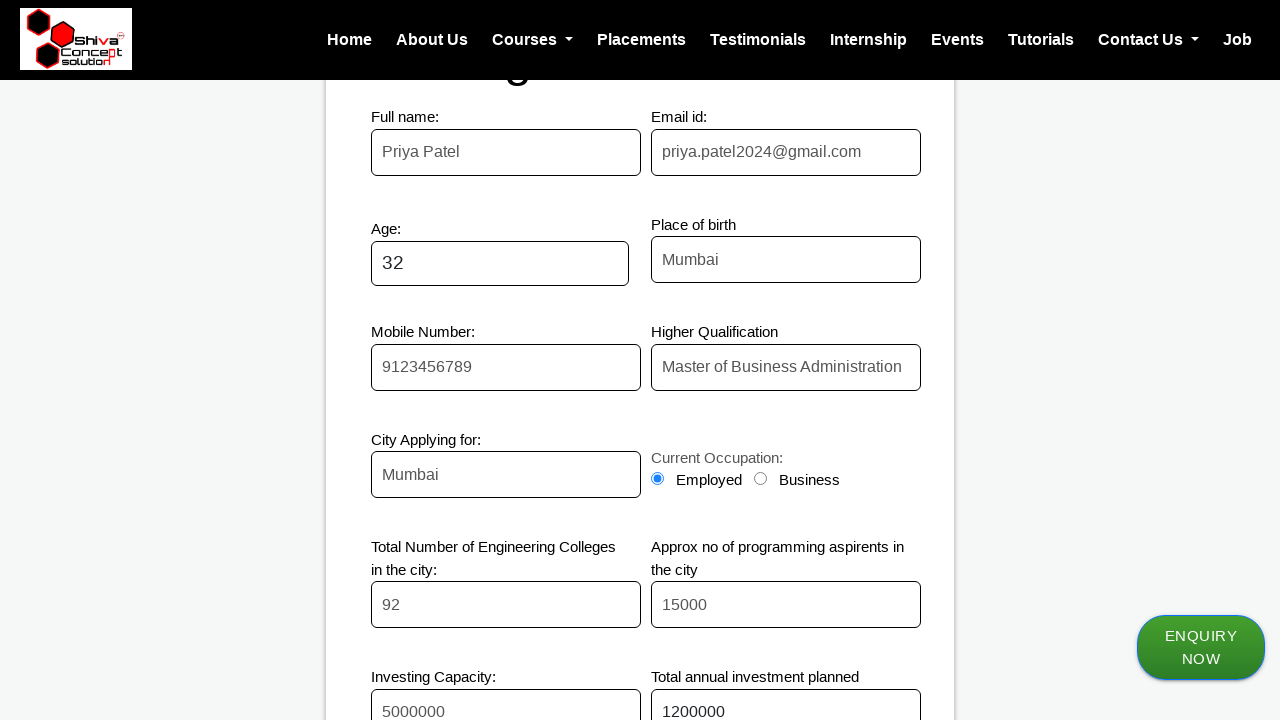

Filled details textarea with franchise interest statement on #detailsVal1
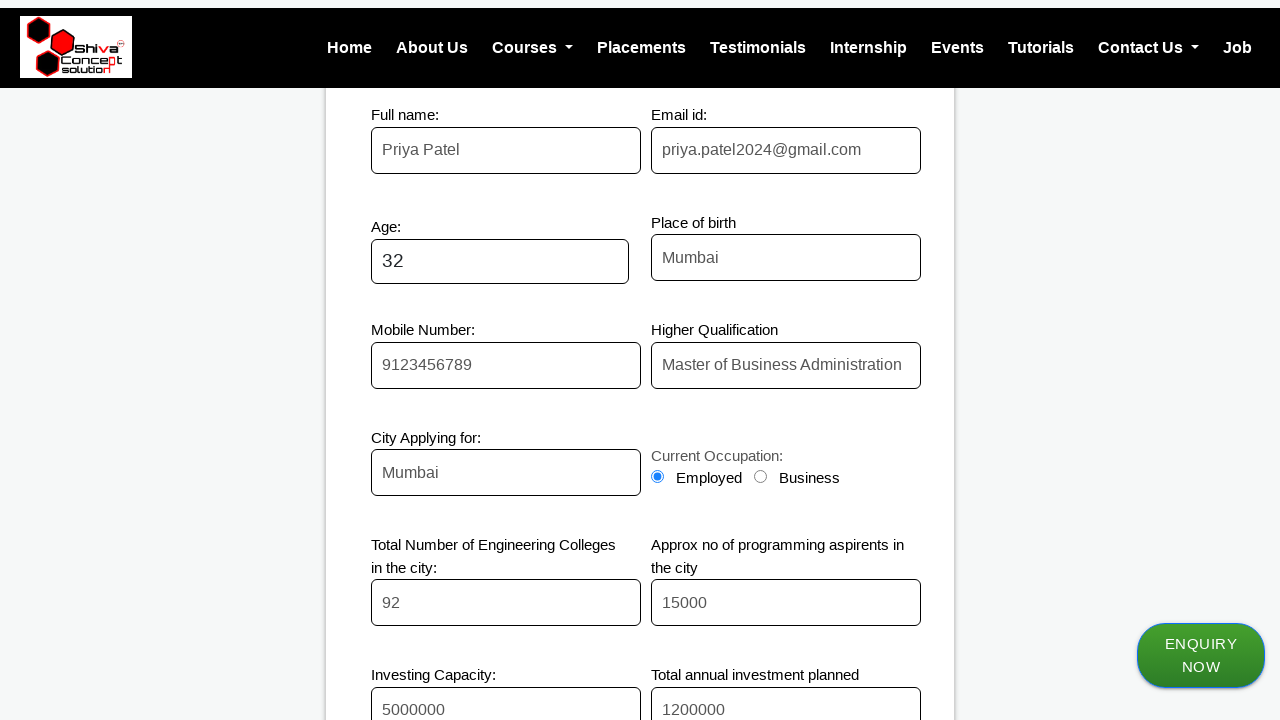

Clicked submit button to submit franchise application at (632, 698) on #fran_btn
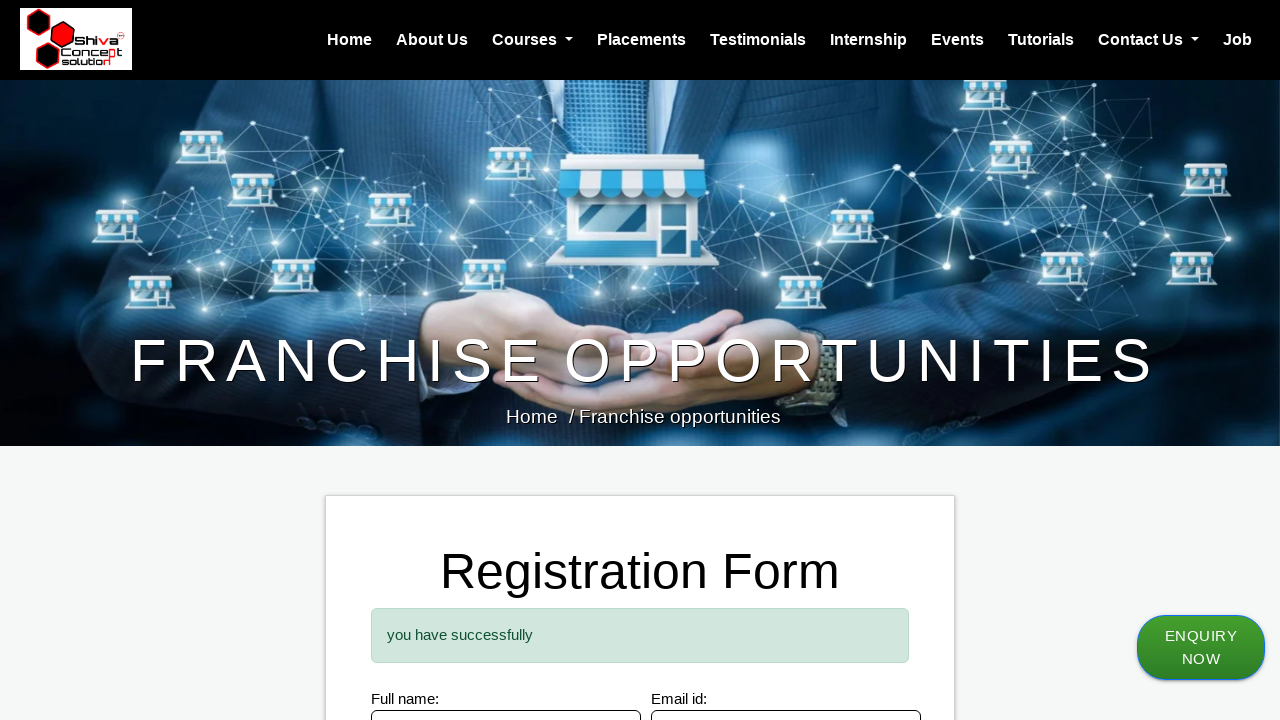

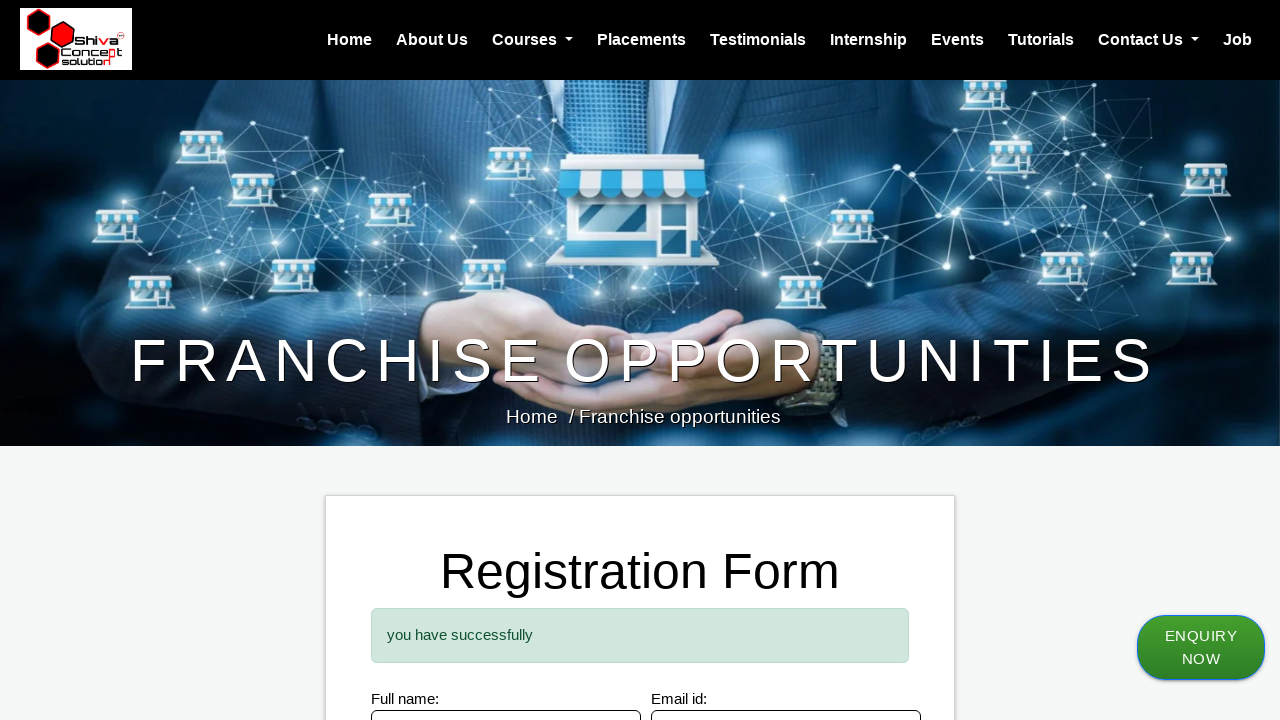